Navigates to the Department of Labor website and clicks on the search input field

Starting URL: https://www.dol.gov/

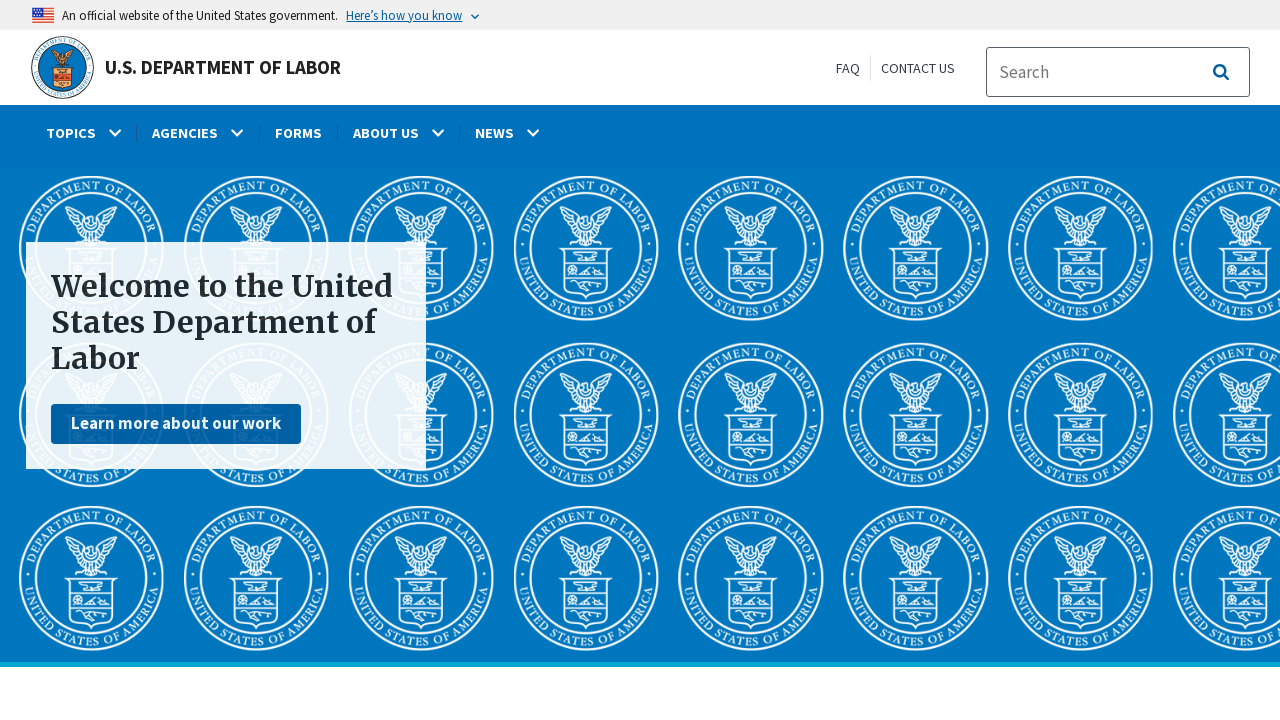

Clicked on the search input field on Department of Labor website at (1094, 72) on input#query_large
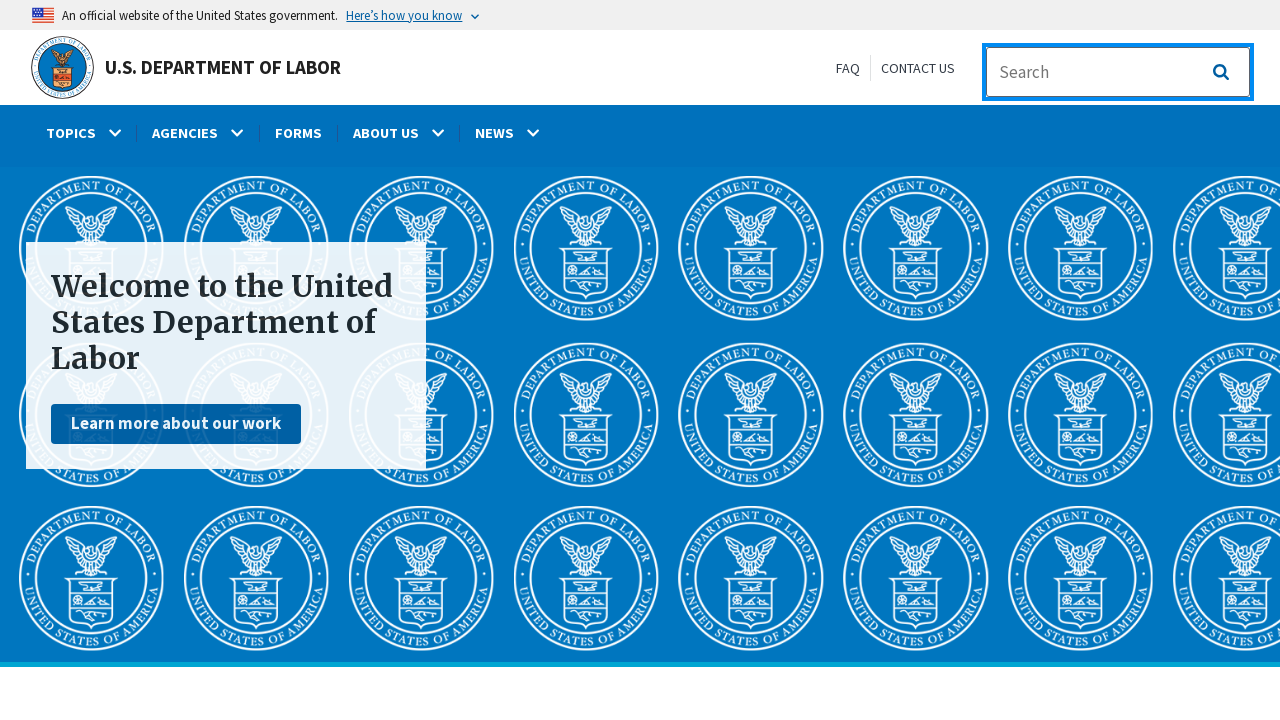

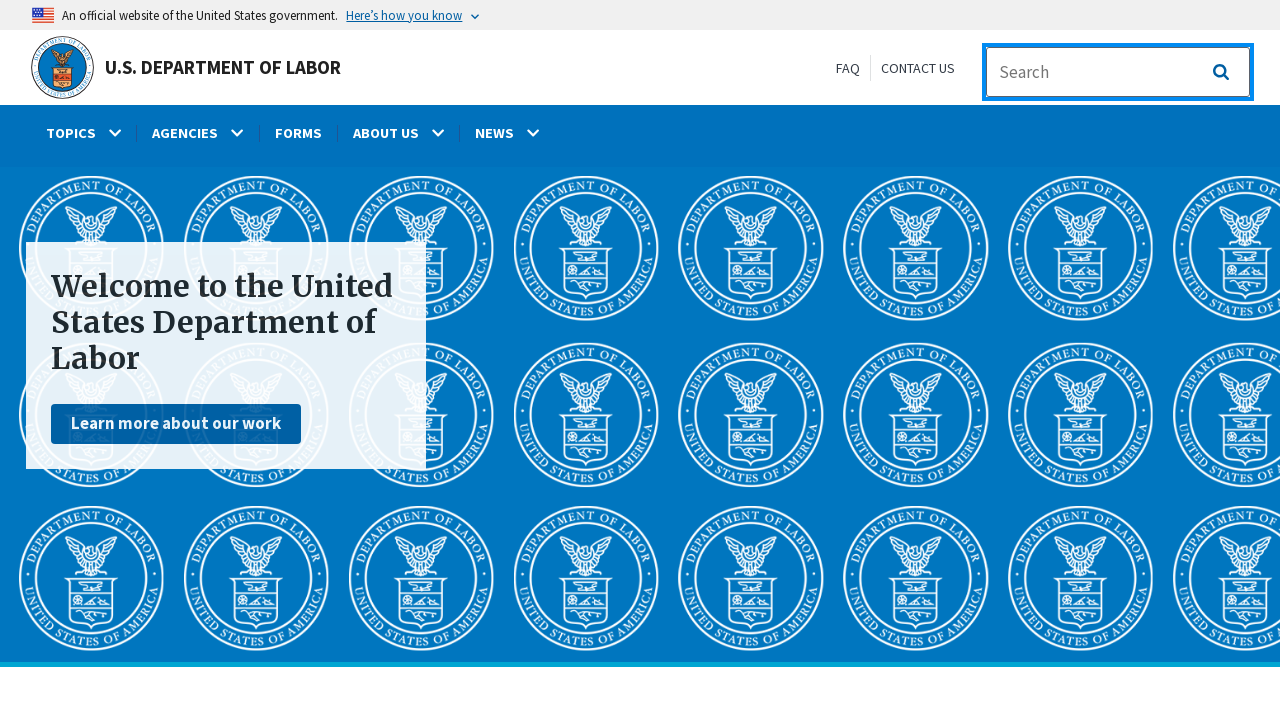